Tests the DemoQA practice form by navigating to the Forms section, filling out personal information (name, email, mobile, gender, subjects, state, city), and submitting the form.

Starting URL: https://demoqa.com/

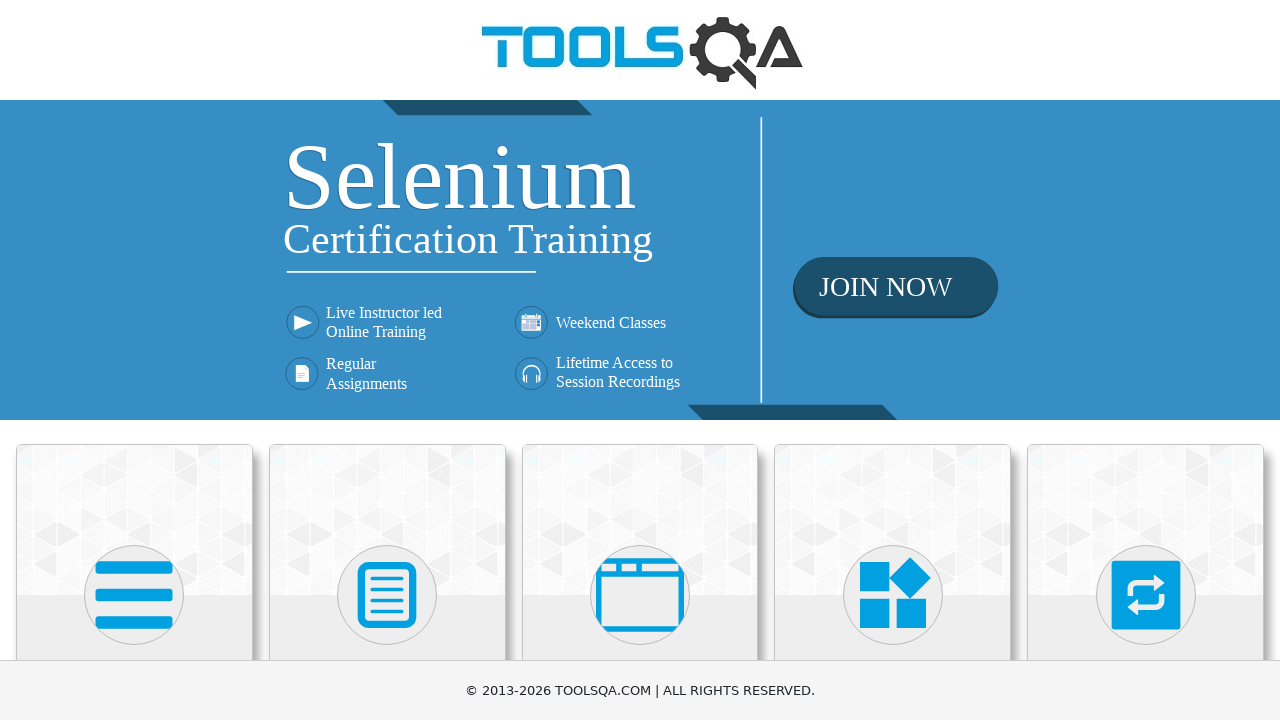

Navigated to DemoQA home page
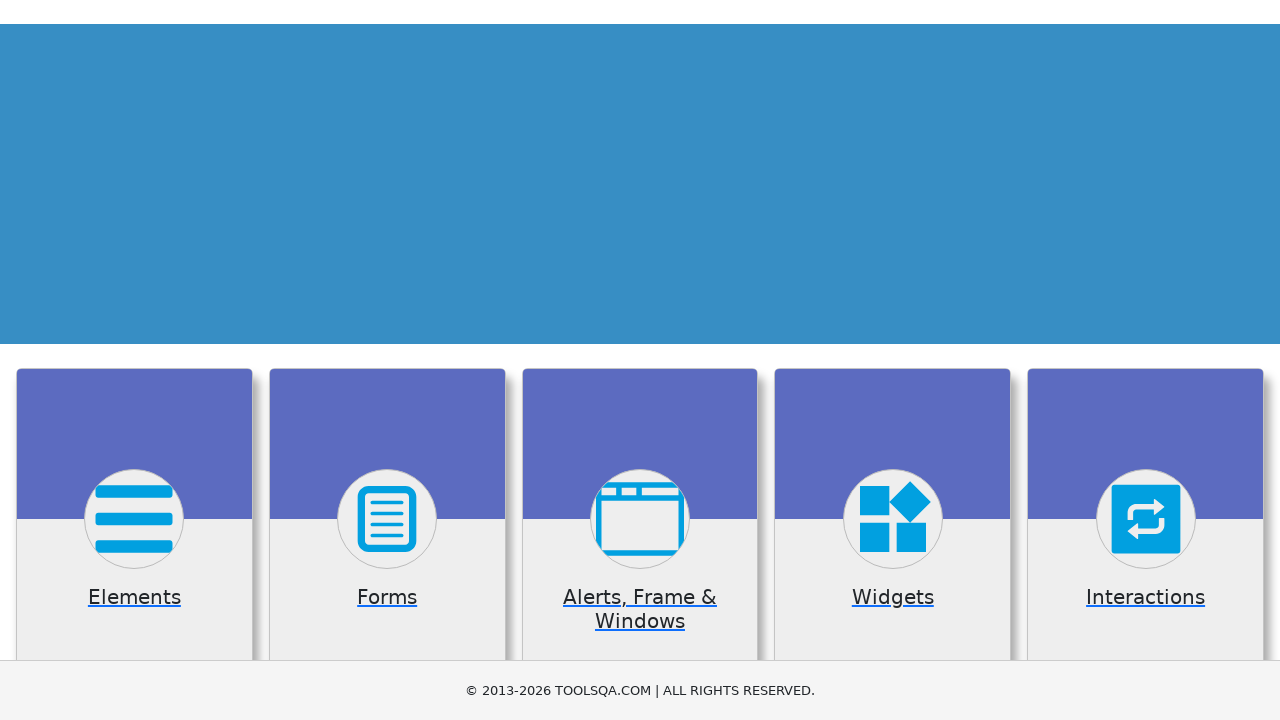

Scrolled down 400px to view Forms section
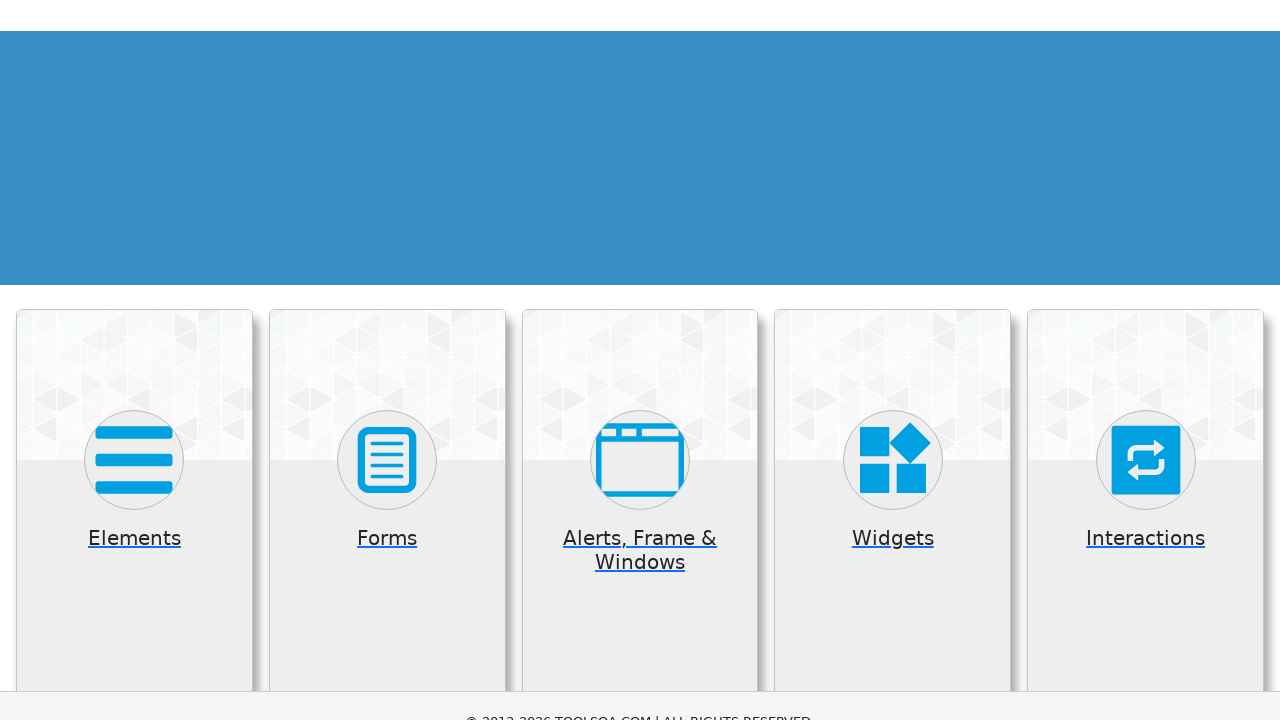

Clicked on Forms section at (387, 273) on xpath=//h5[text()='Forms']
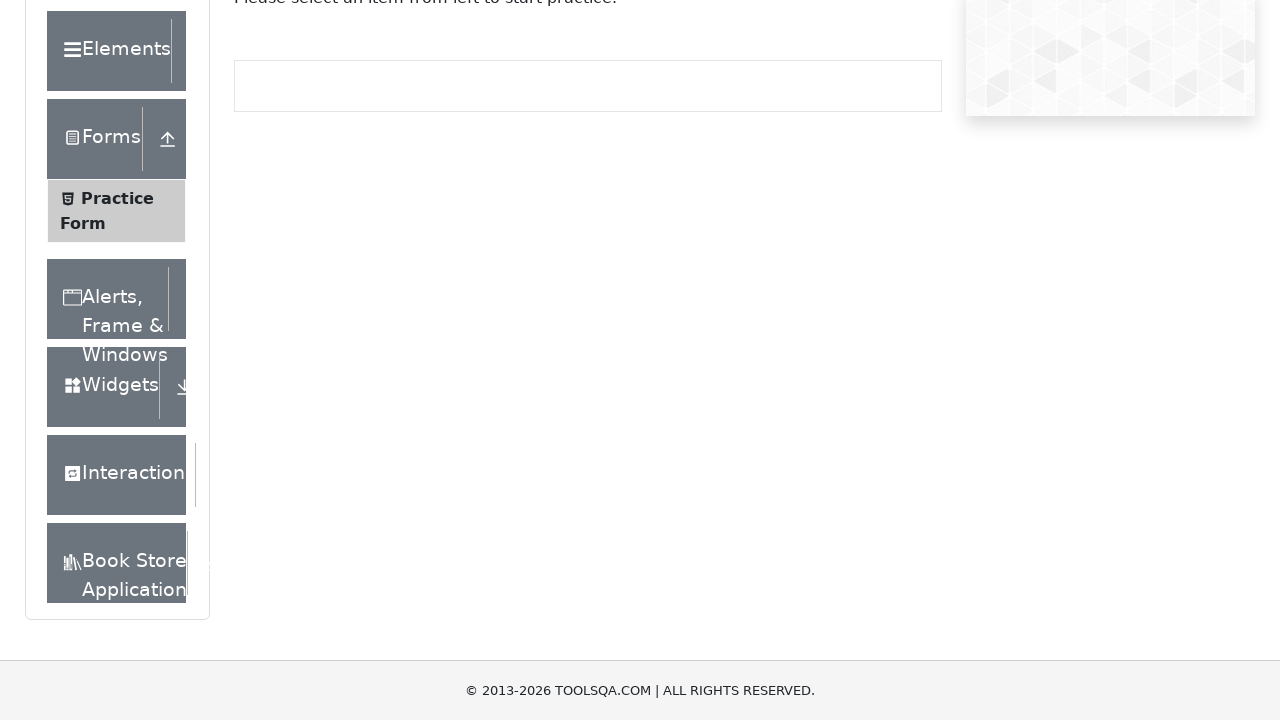

Clicked on Practice Form at (117, 198) on xpath=//span[text()='Practice Form']
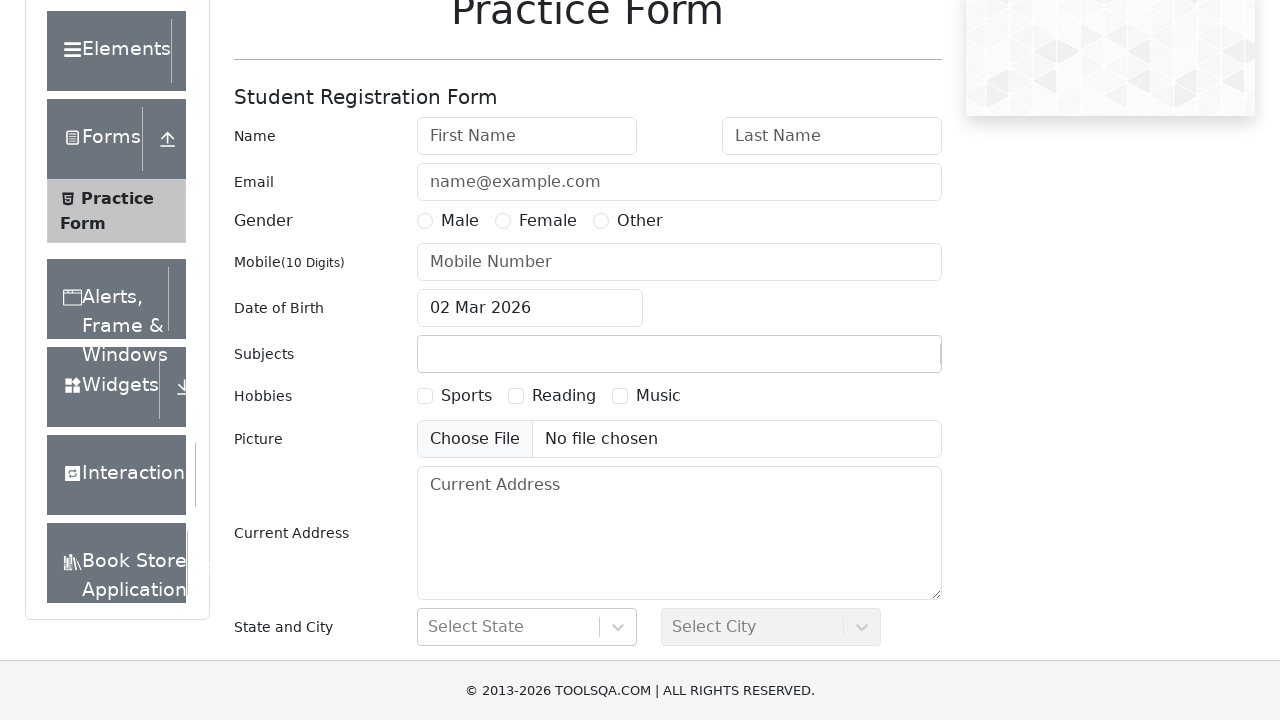

Filled first name field with 'Jane' on #firstName
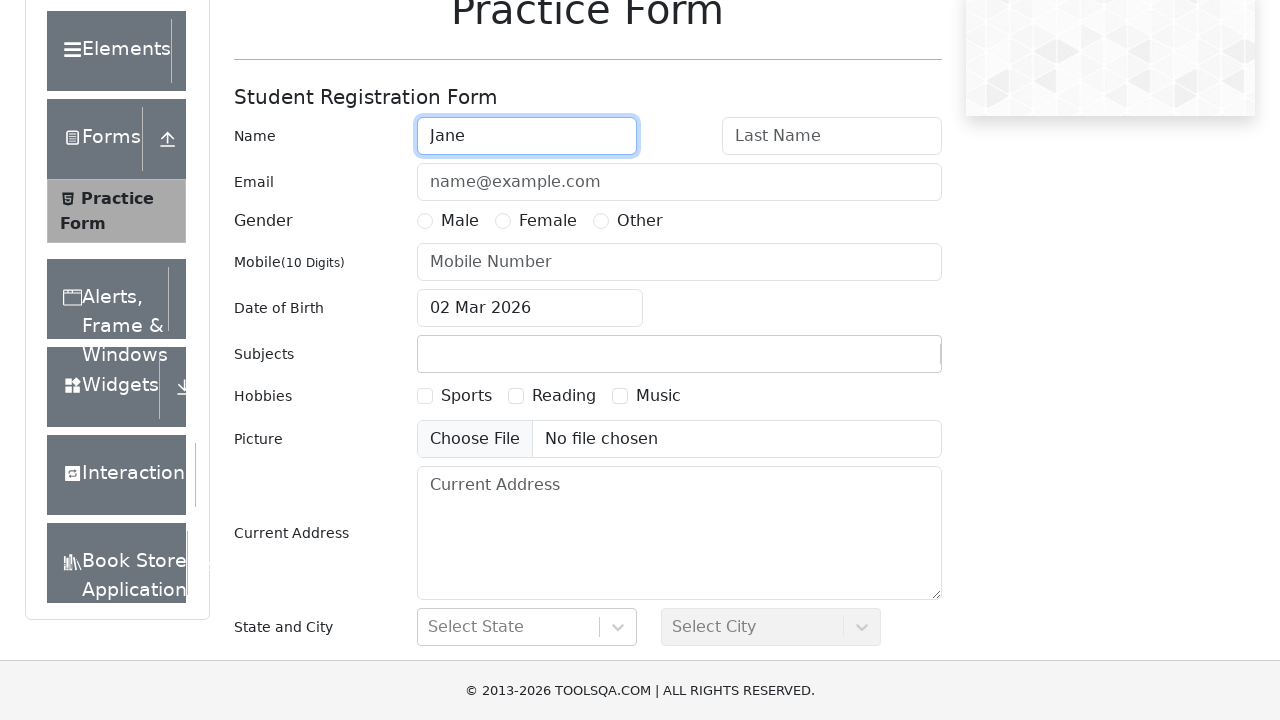

Filled last name field with 'Doe' on #lastName
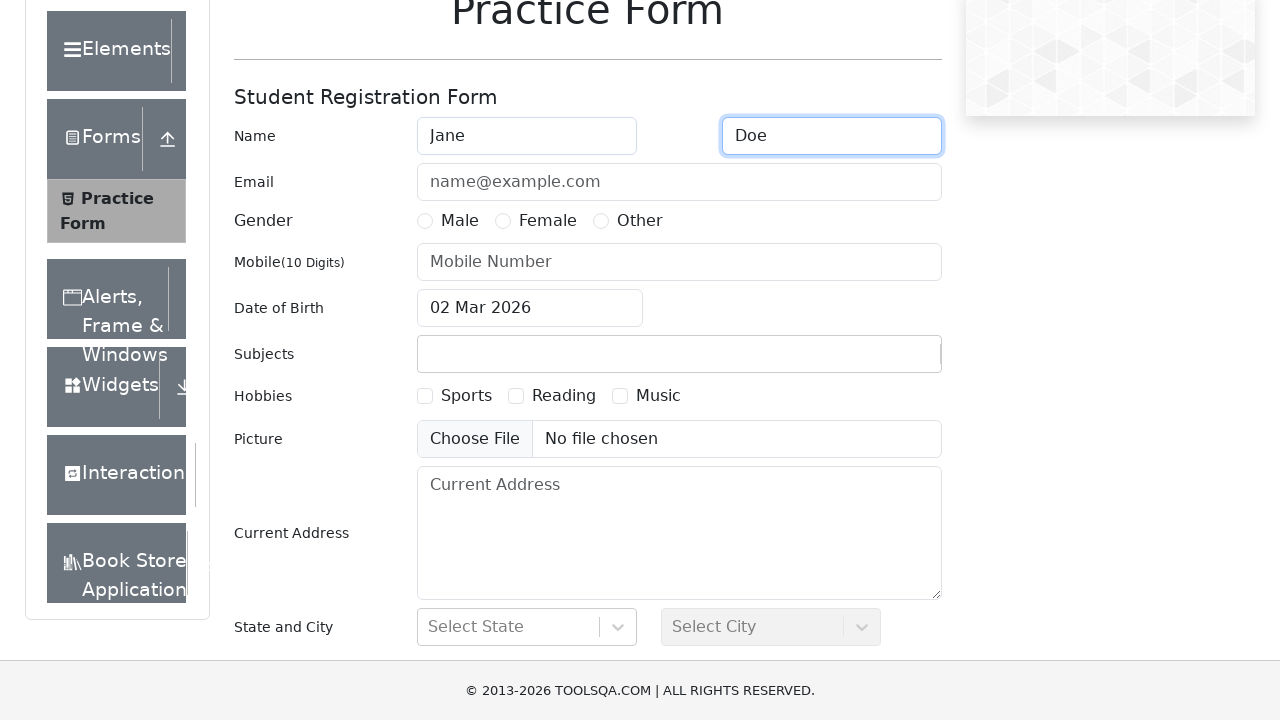

Filled email field with 'test@test.com' on #userEmail
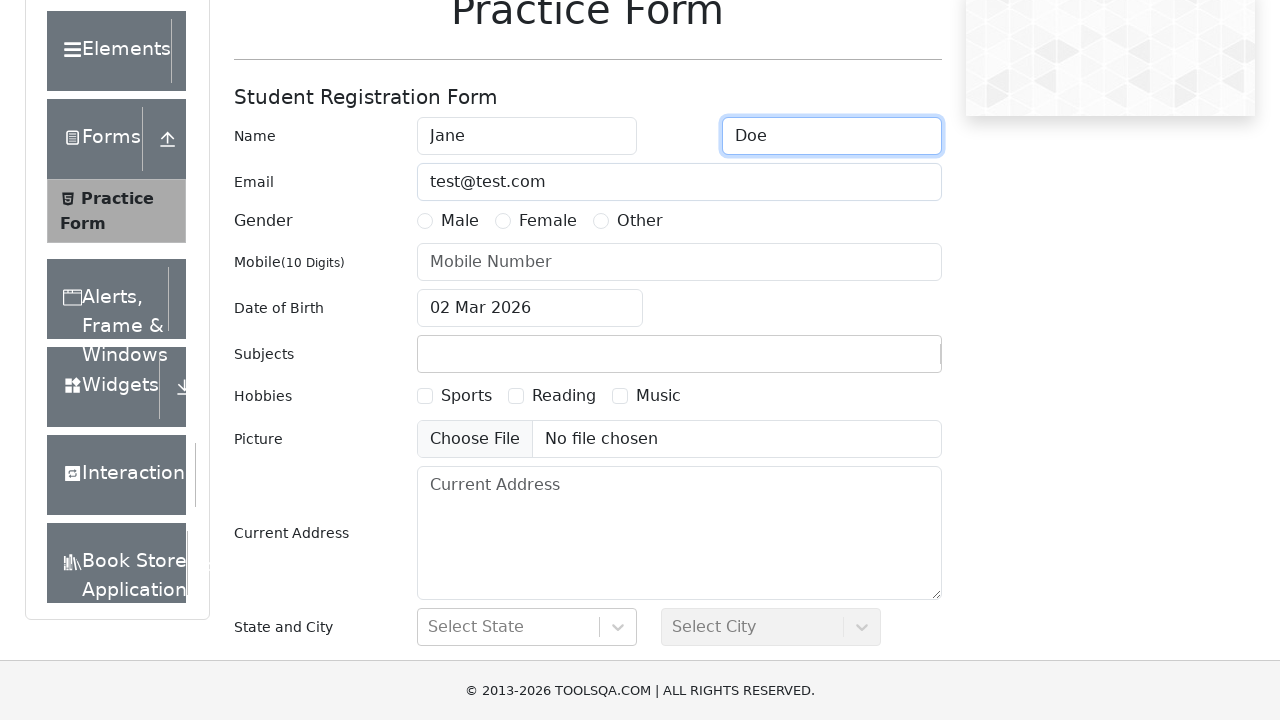

Filled mobile number field with '1234567890' on input[placeholder='Mobile Number']
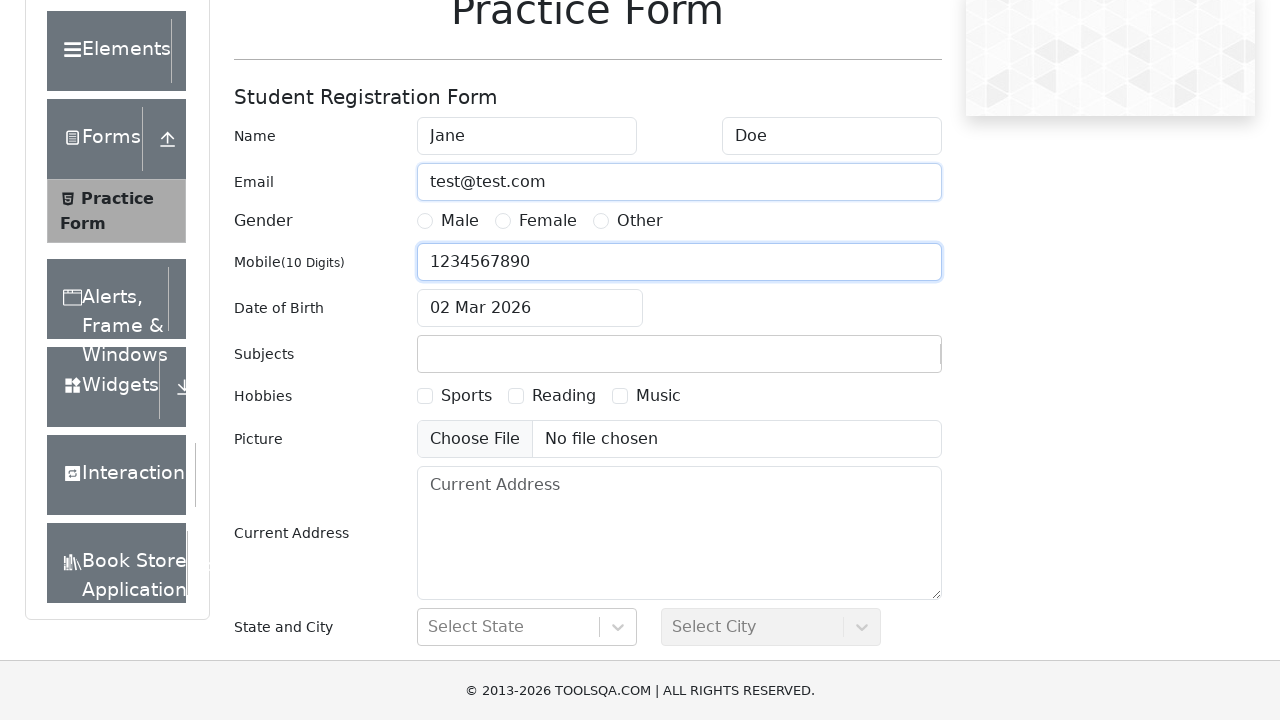

Selected Female gender option at (548, 221) on xpath=//label[@for='gender-radio-2']
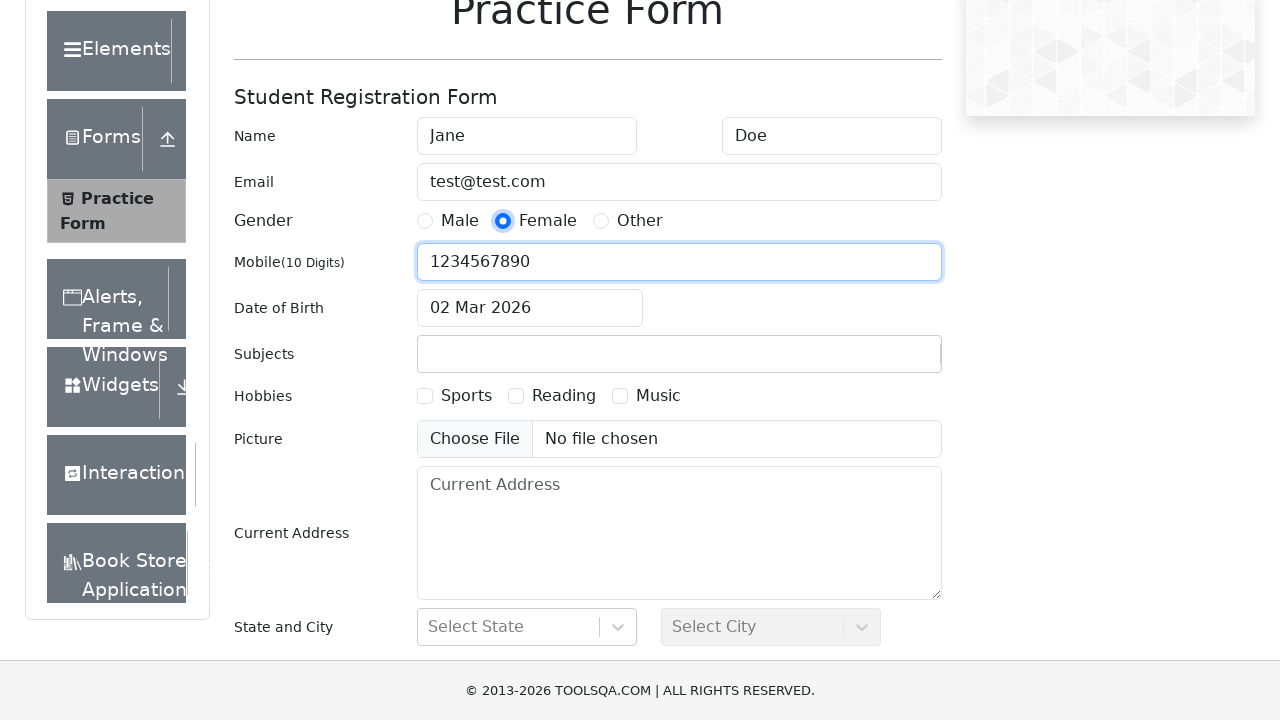

Filled subjects field with 'Social Studies' on #subjectsInput
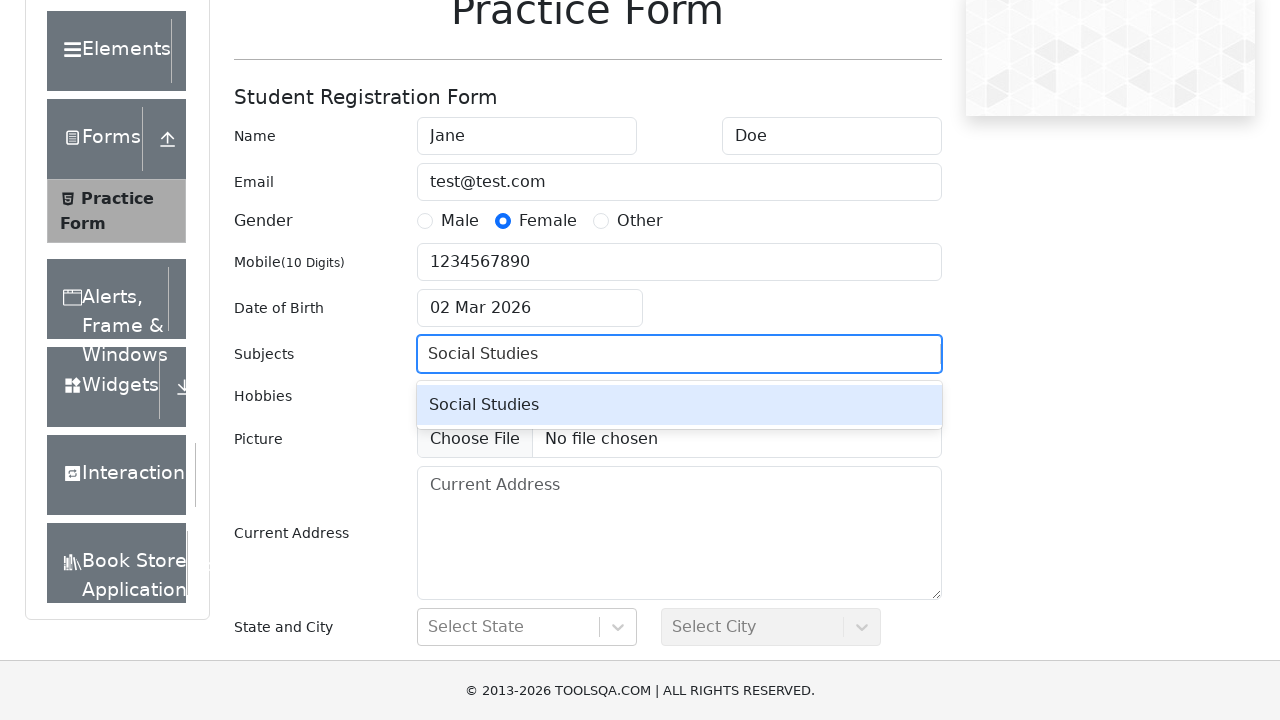

Pressed Enter to confirm subject selection
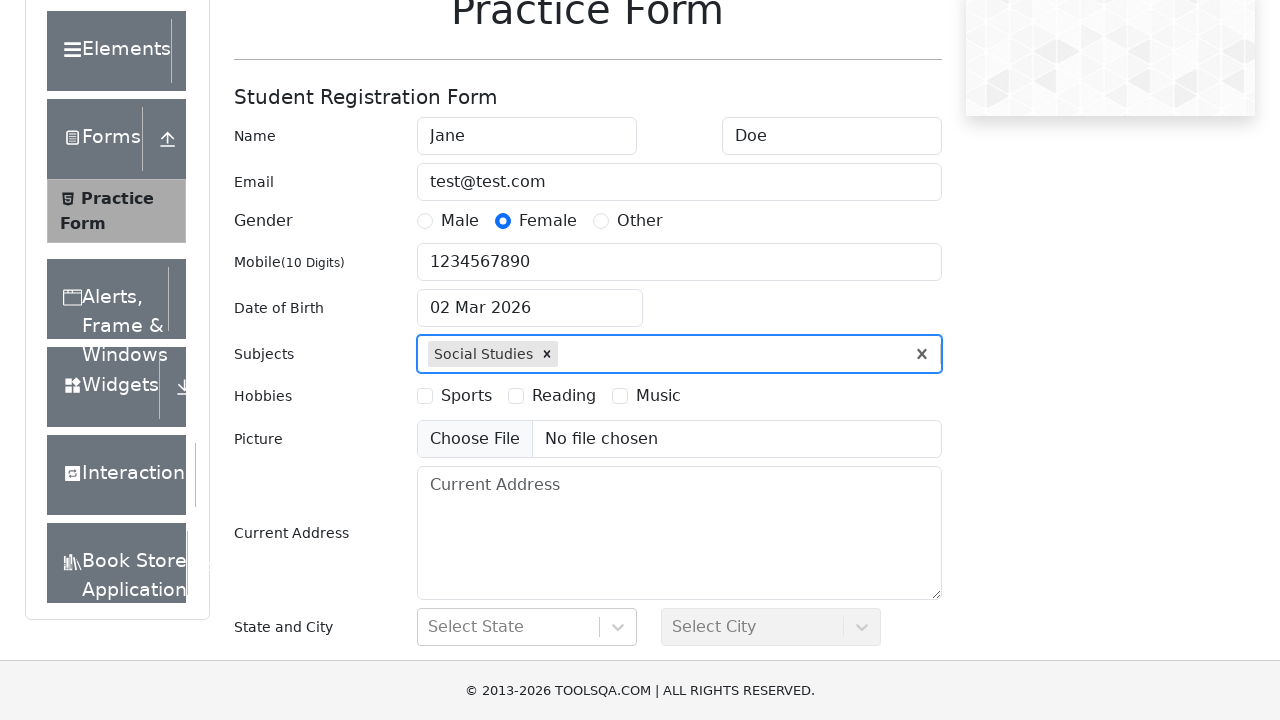

Clicked on state dropdown field at (430, 627) on #react-select-3-input
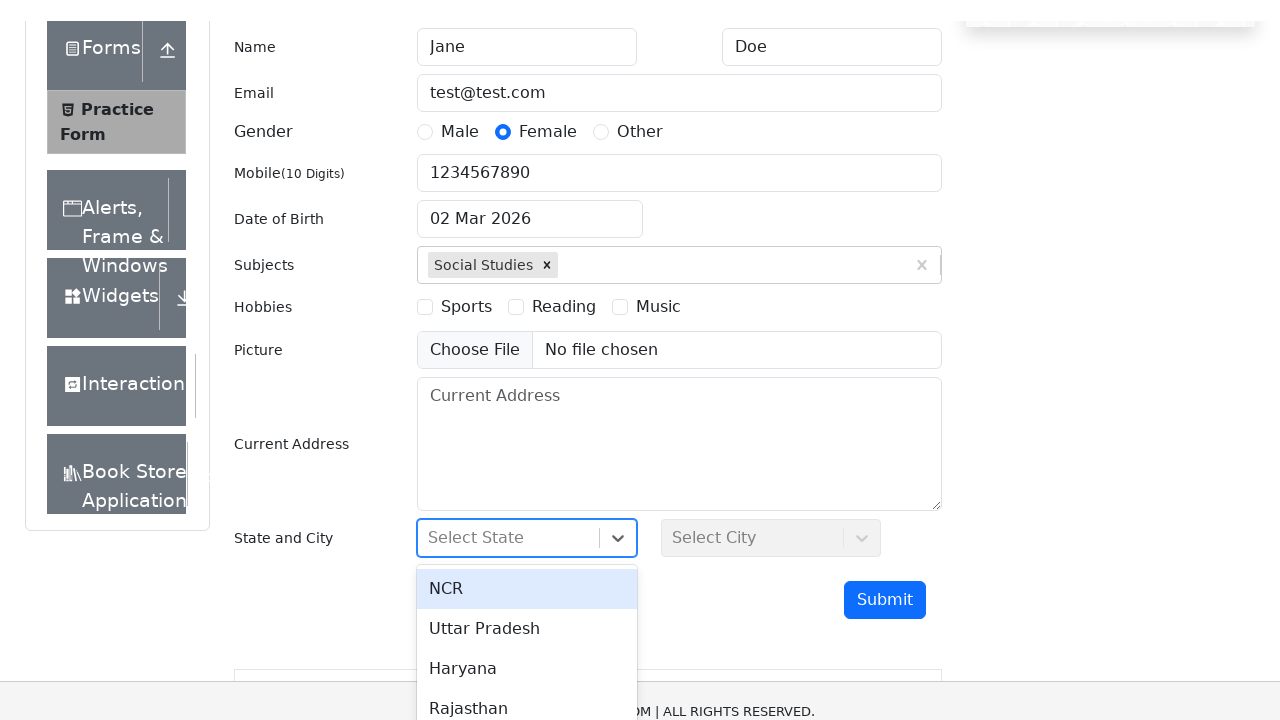

Filled state field with 'NCR' on #react-select-3-input
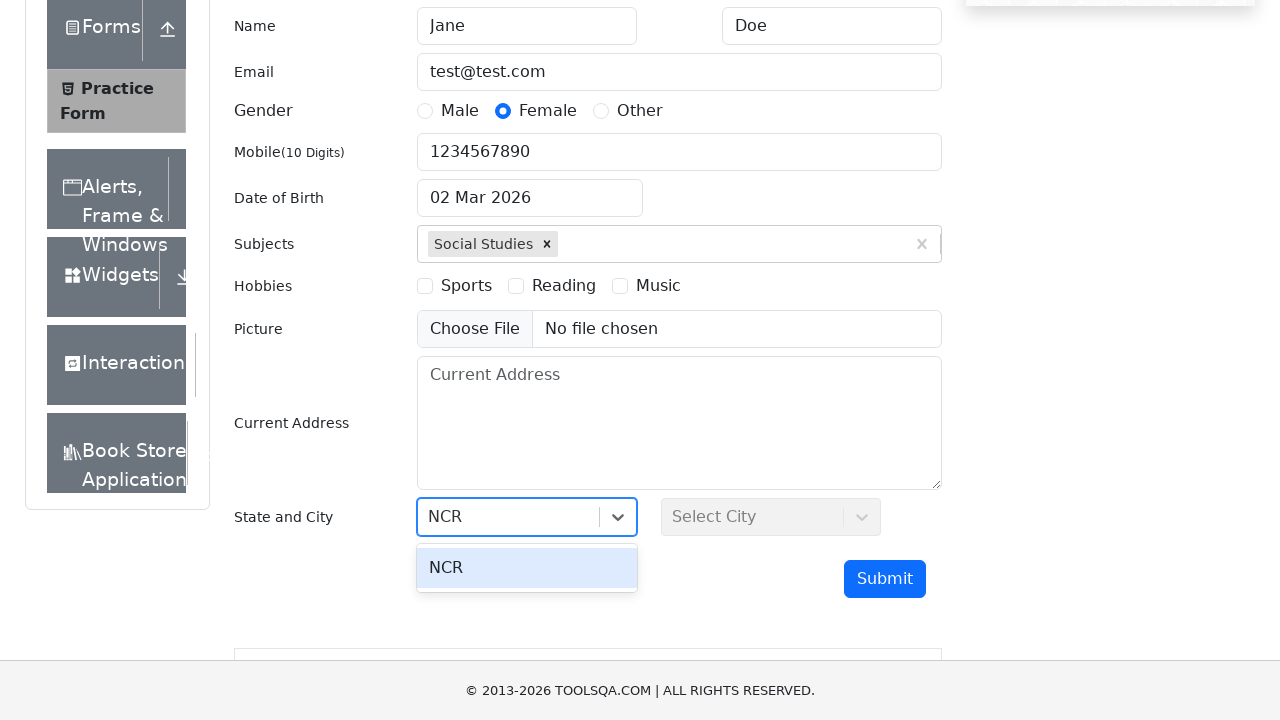

Pressed Enter to confirm state selection
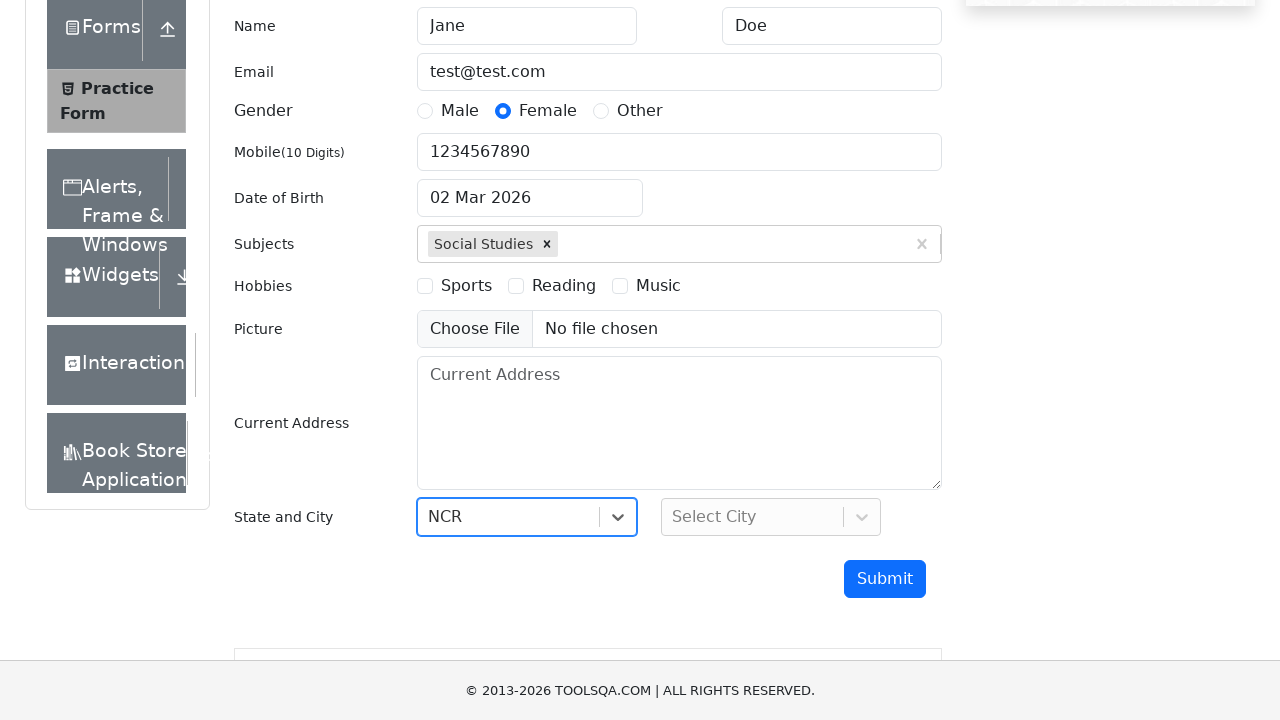

Clicked on city dropdown field at (674, 517) on #react-select-4-input
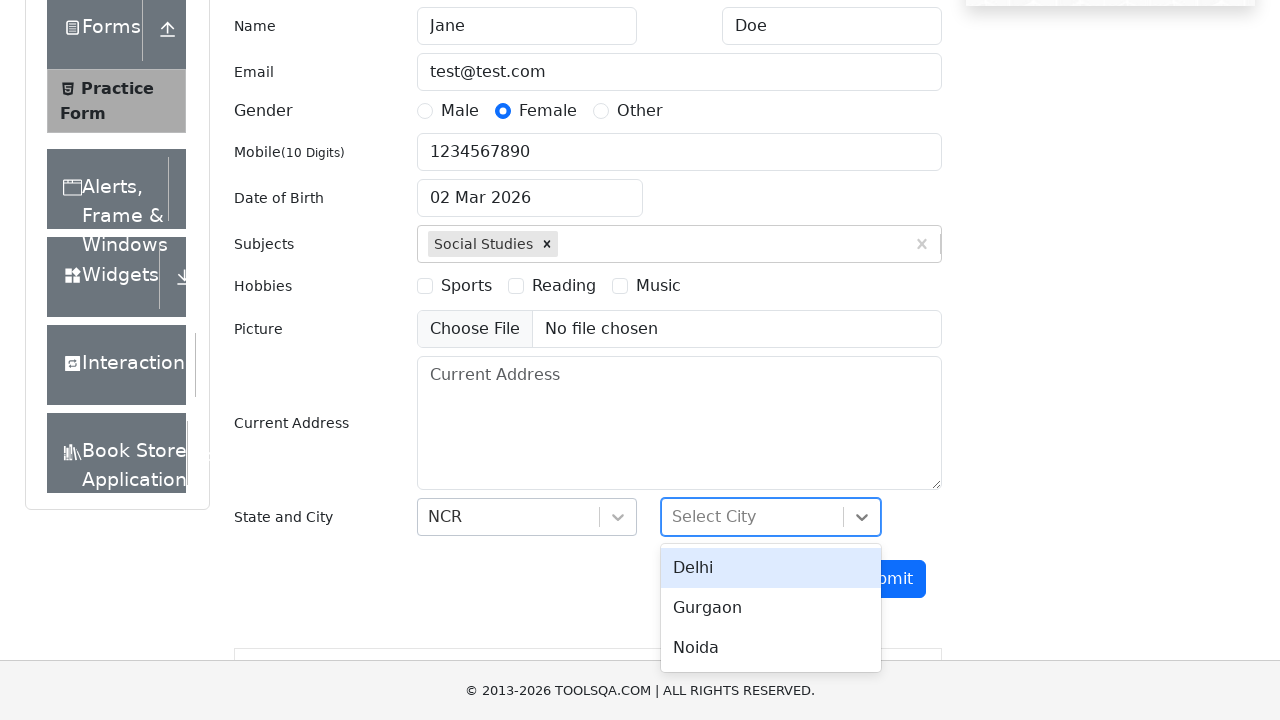

Filled city field with 'Delhi' on #react-select-4-input
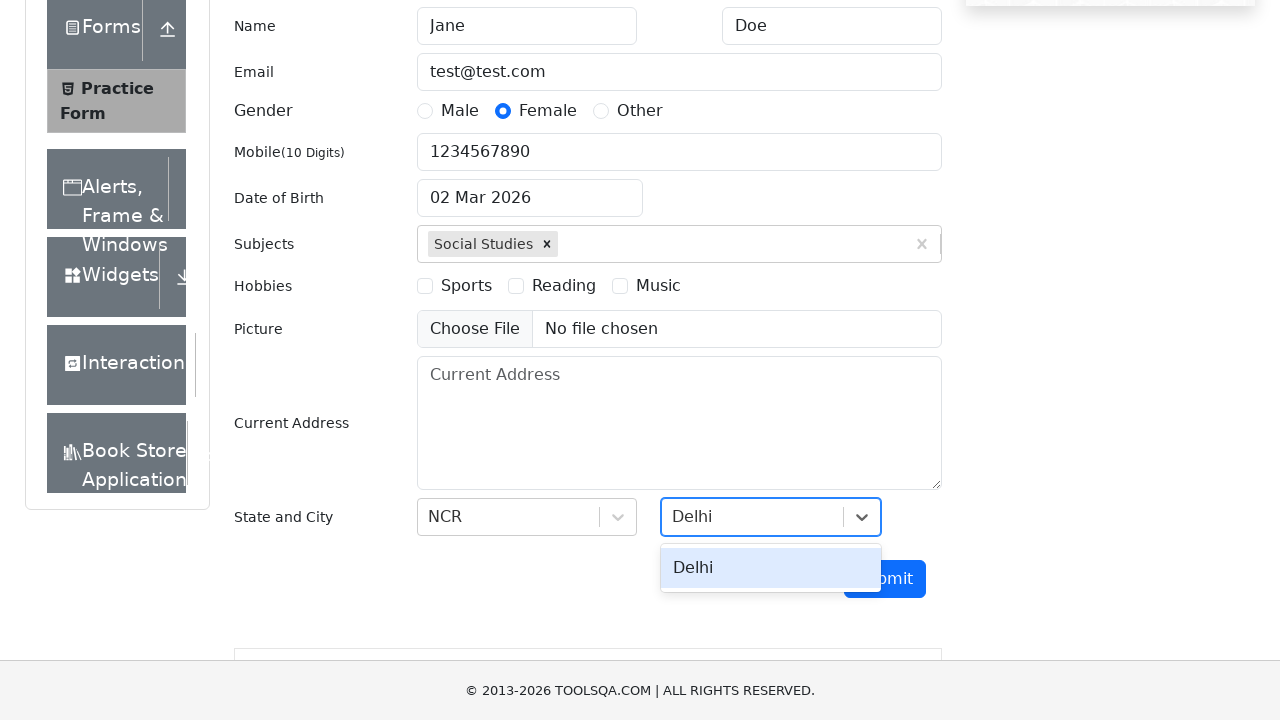

Pressed Enter to confirm city selection
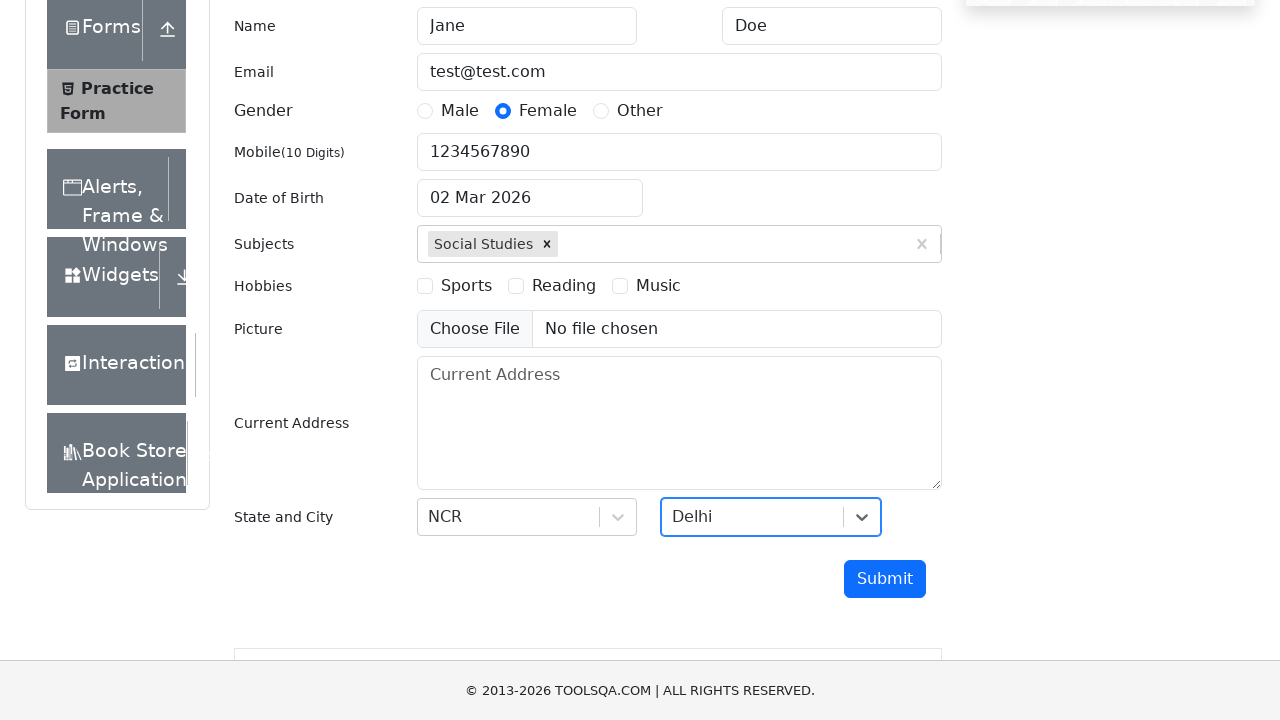

Clicked submit button to submit the practice form at (885, 579) on #submit
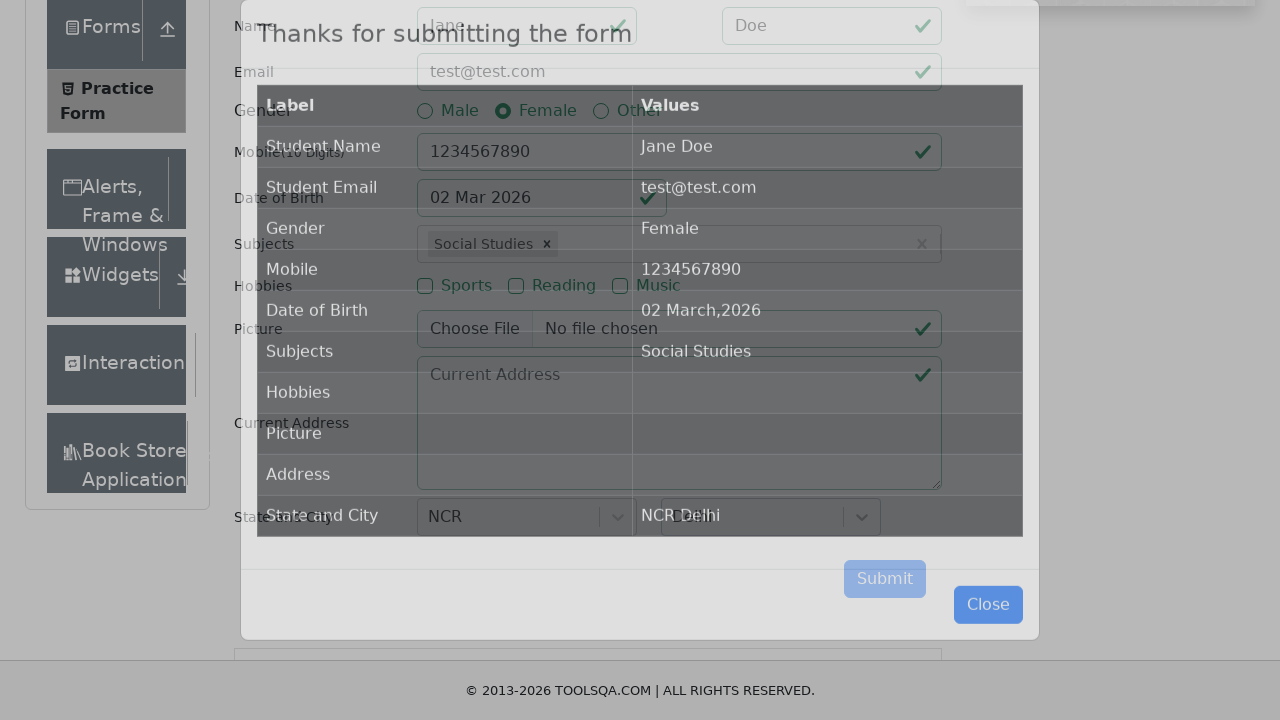

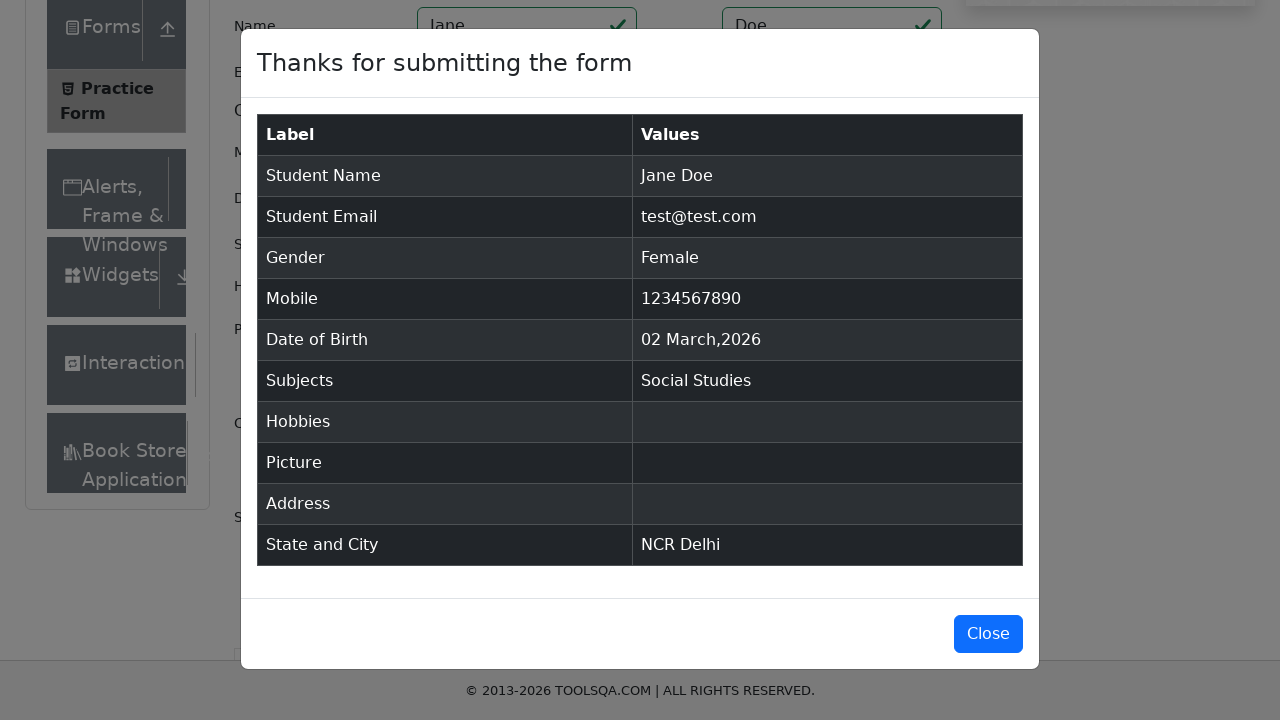